Tests confirmation alert handling by clicking confirm button and accepting the alert

Starting URL: https://demoqa.com/alerts

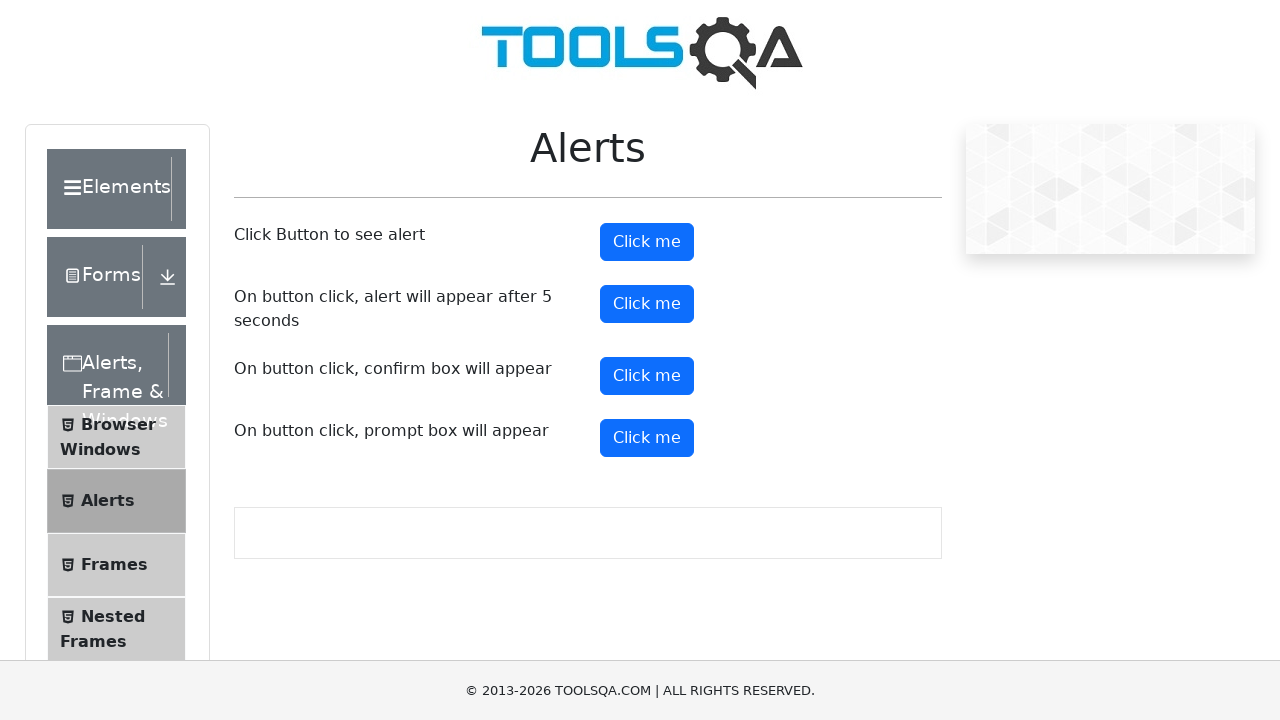

Set up dialog handler to accept confirmation alerts
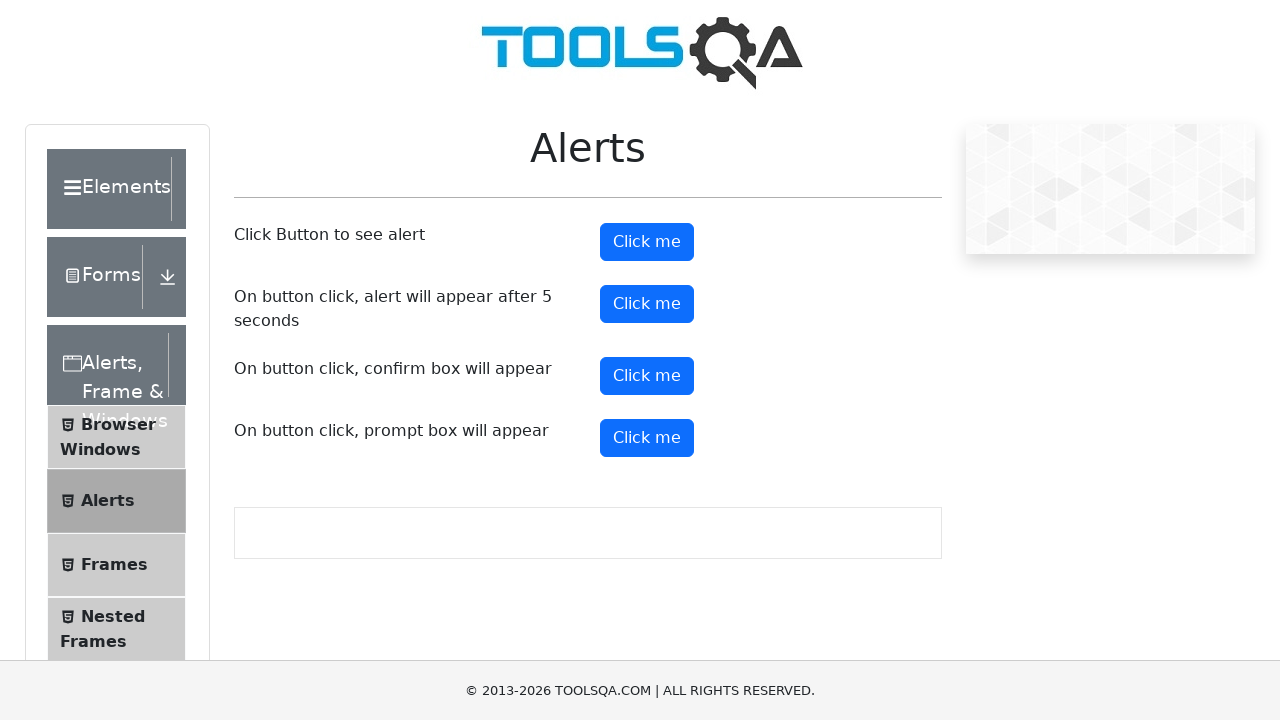

Clicked confirm button to trigger confirmation alert at (647, 376) on #confirmButton
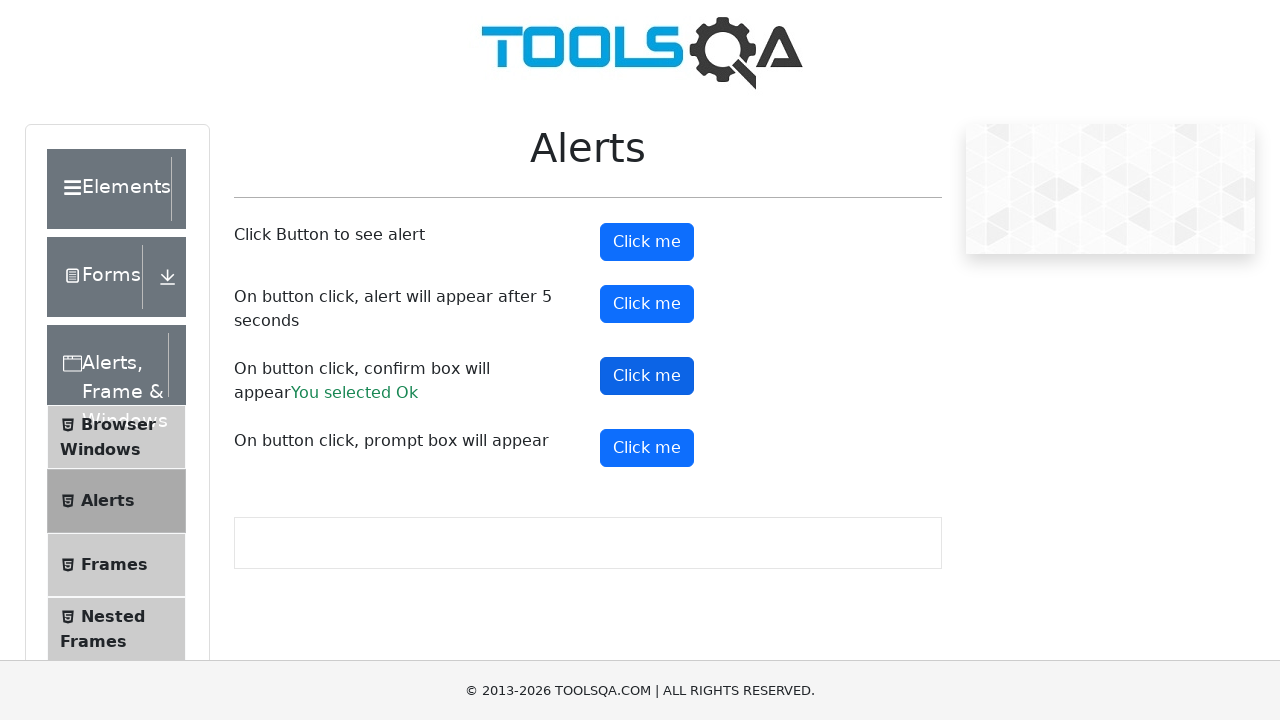

Waited for confirmation alert to be processed and accepted
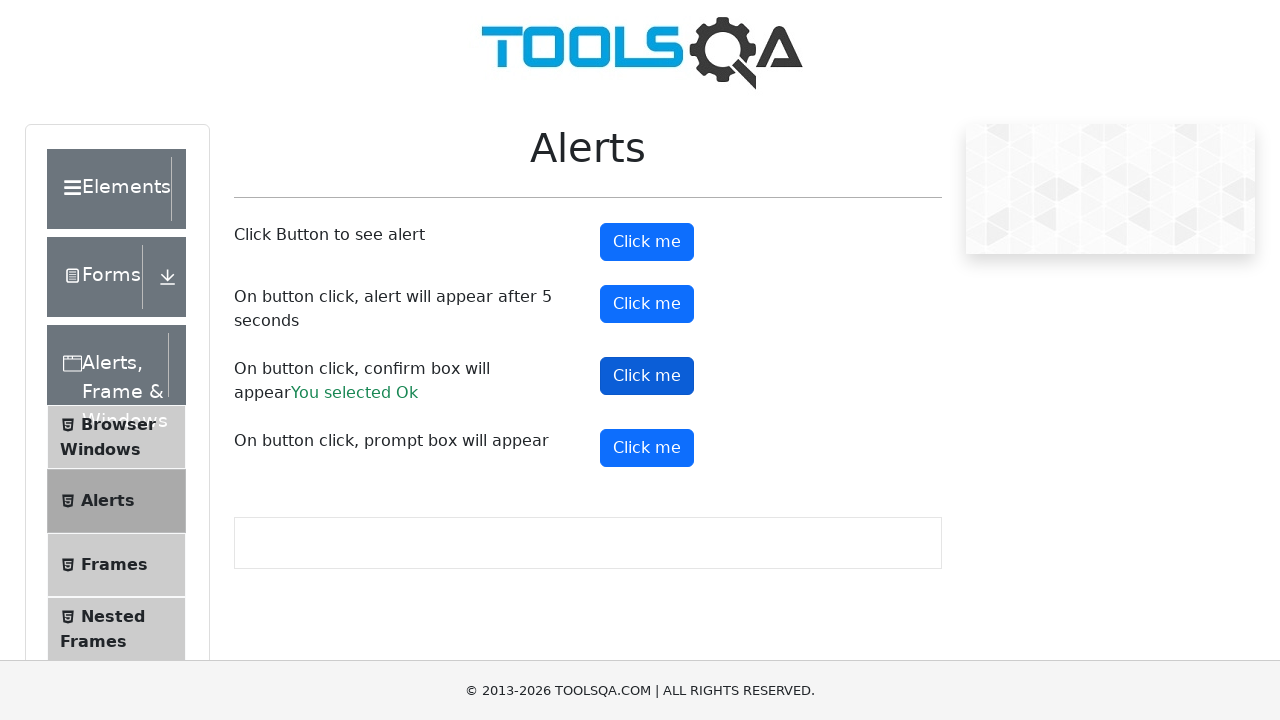

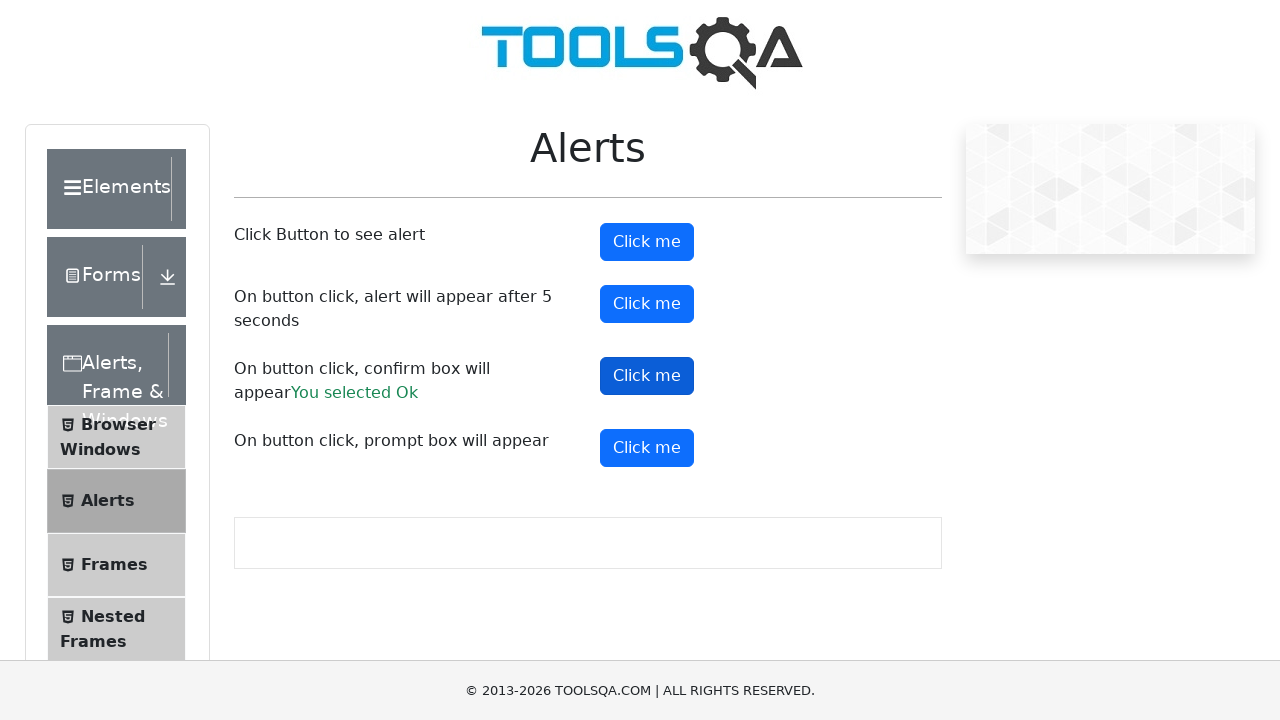